Tests login with invalid credentials and verifies the error message text

Starting URL: https://the-internet.herokuapp.com/

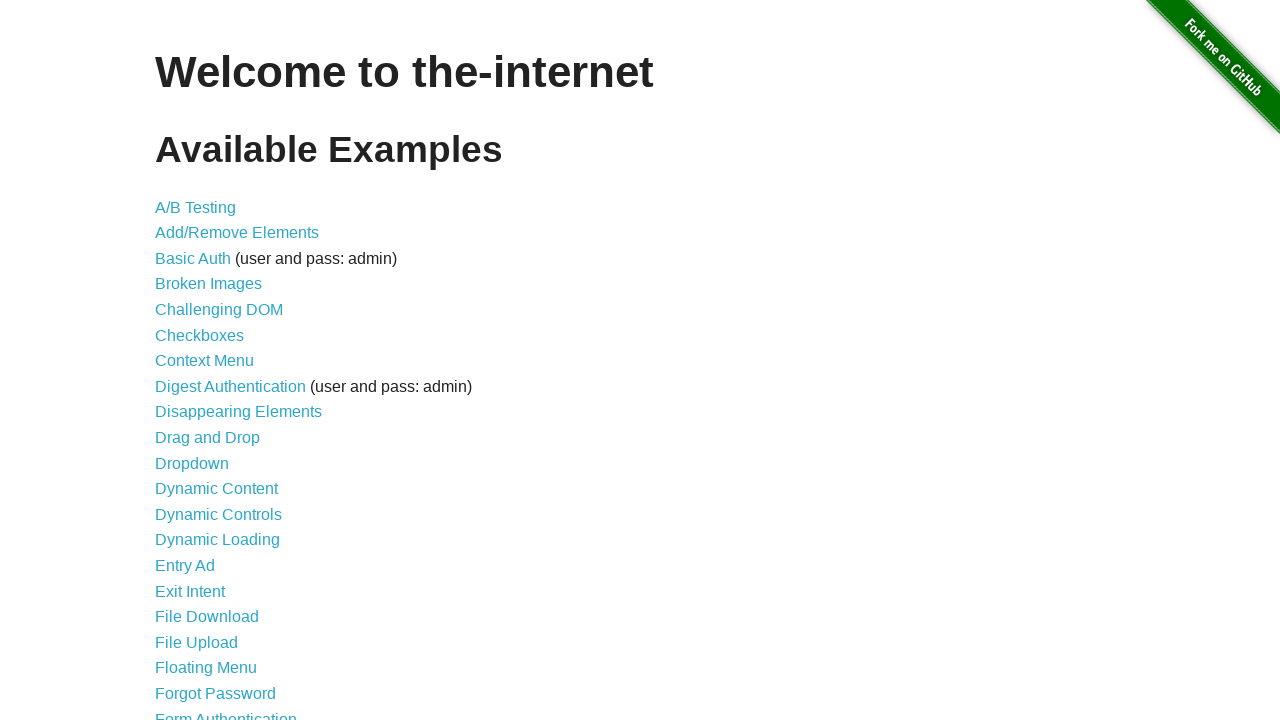

Clicked on Form Authentication link at (226, 712) on text=Form Authentication
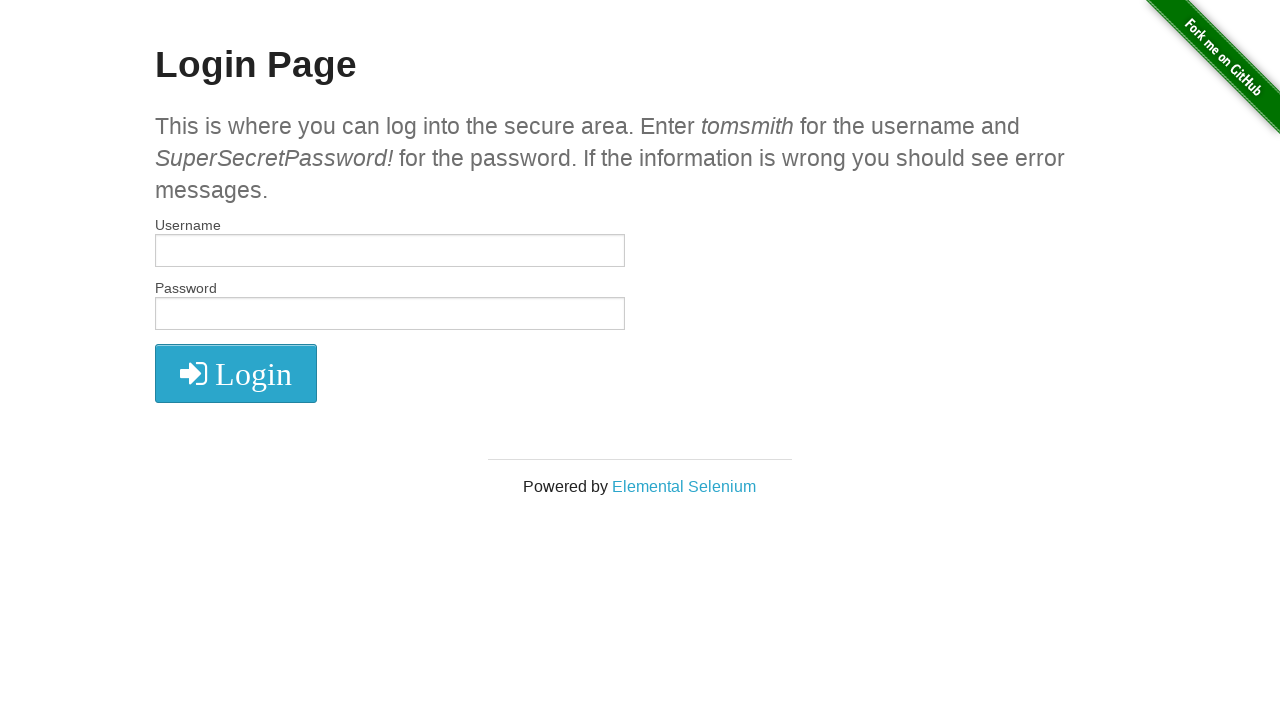

Filled username field with invalid username 'blablabla' on #username
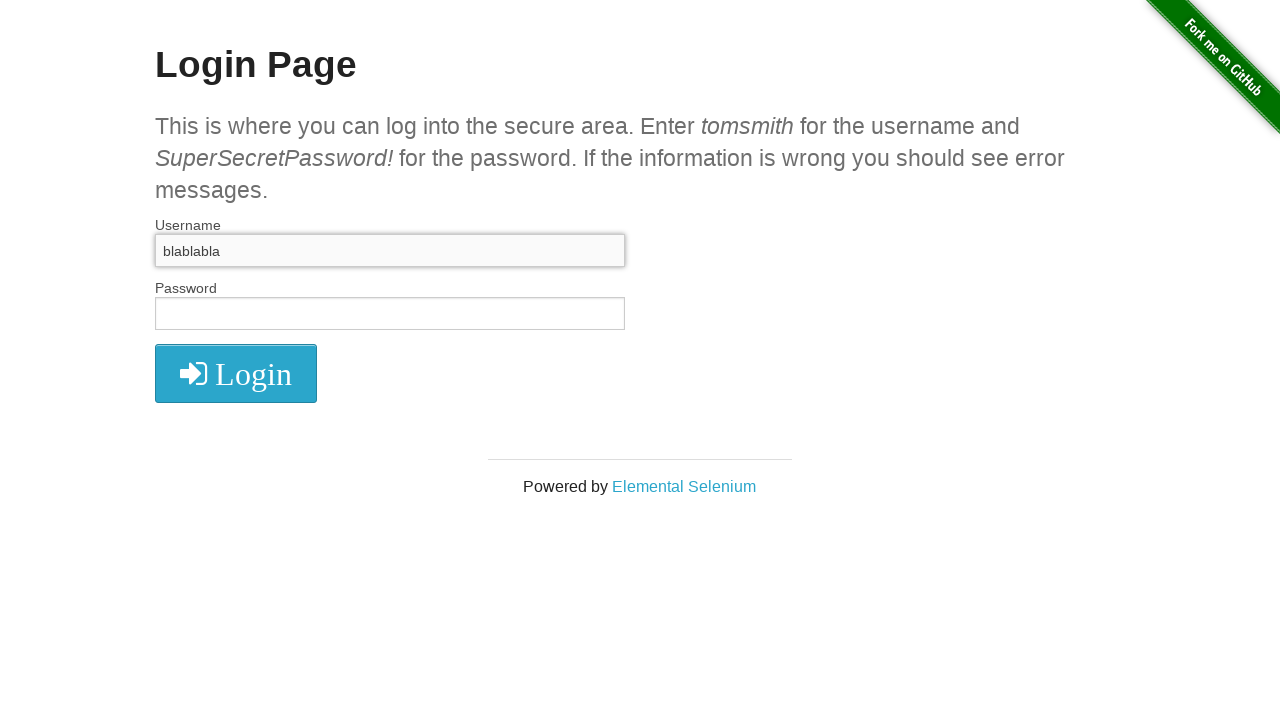

Filled password field with invalid password '12345678' on #password
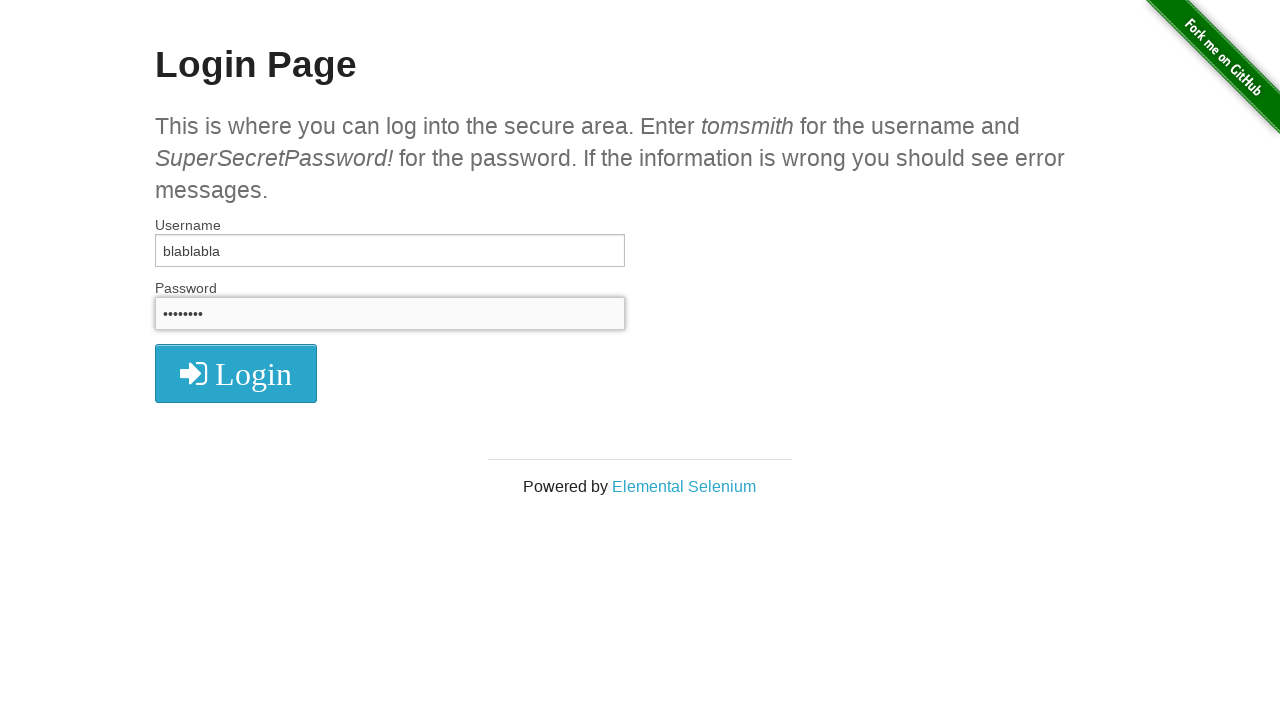

Clicked login button to submit credentials at (236, 373) on .radius
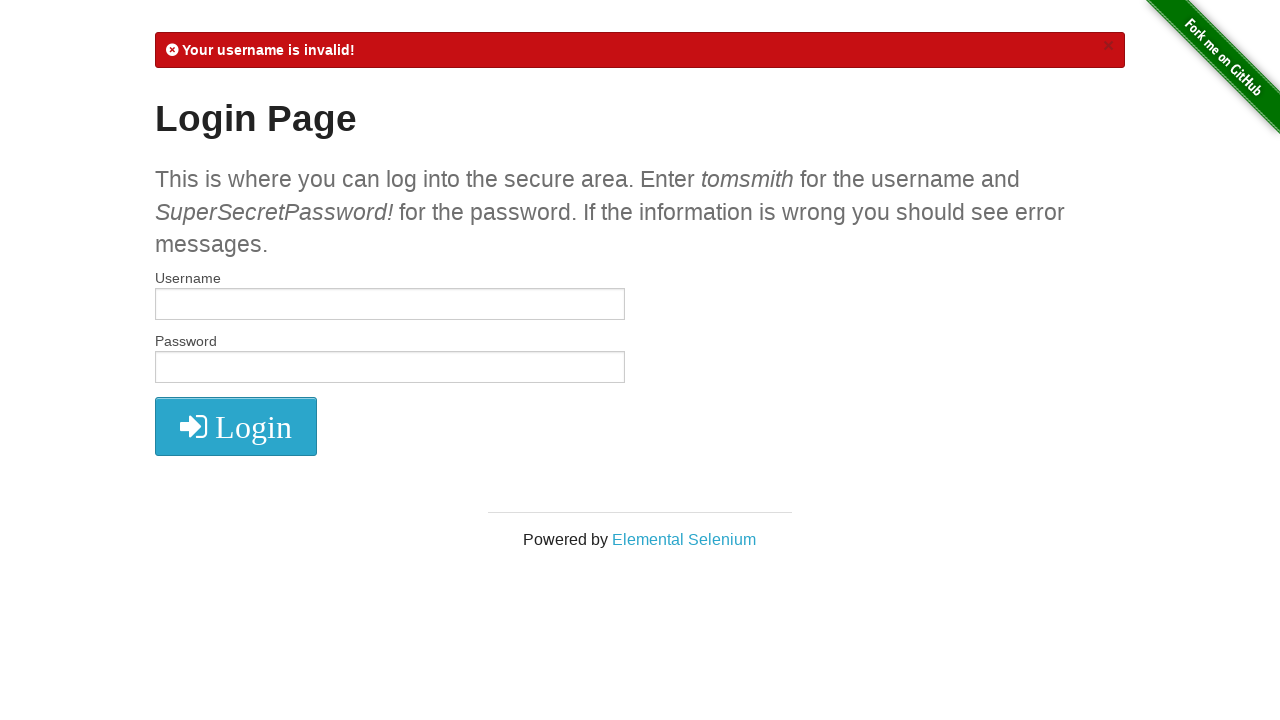

Retrieved error message text from flash element
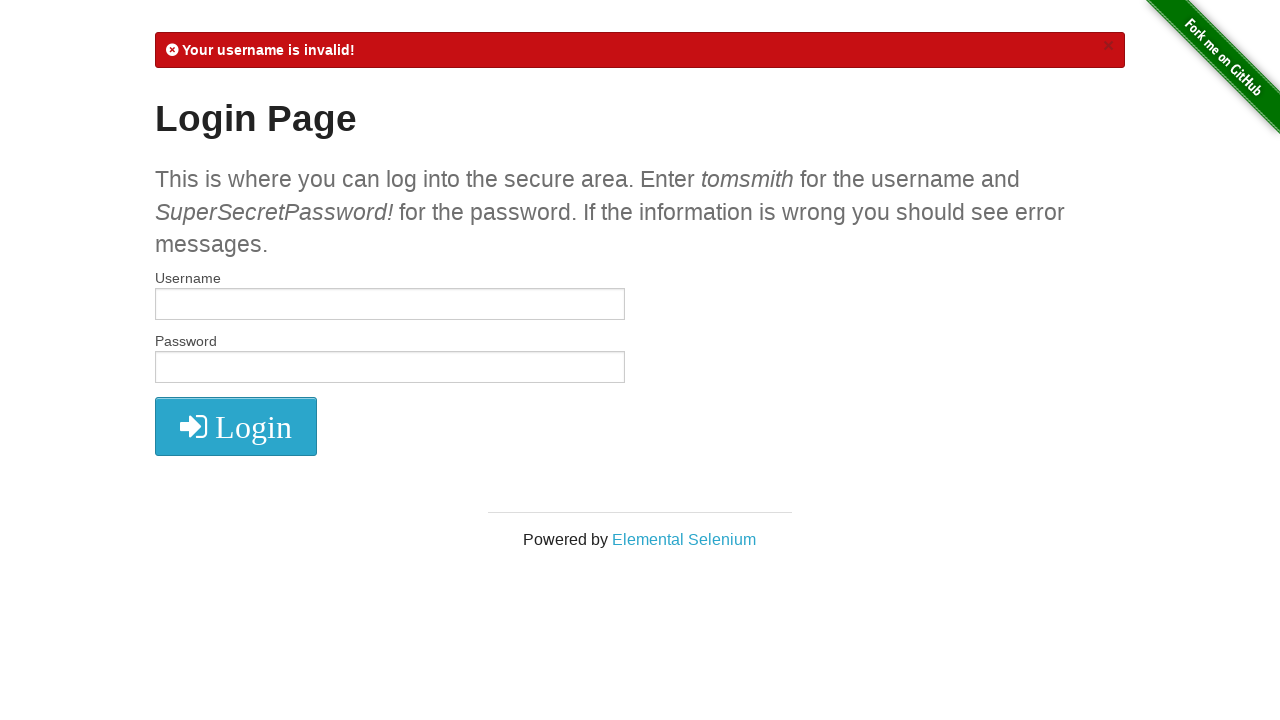

Verified error message contains 'Your username is invalid!'
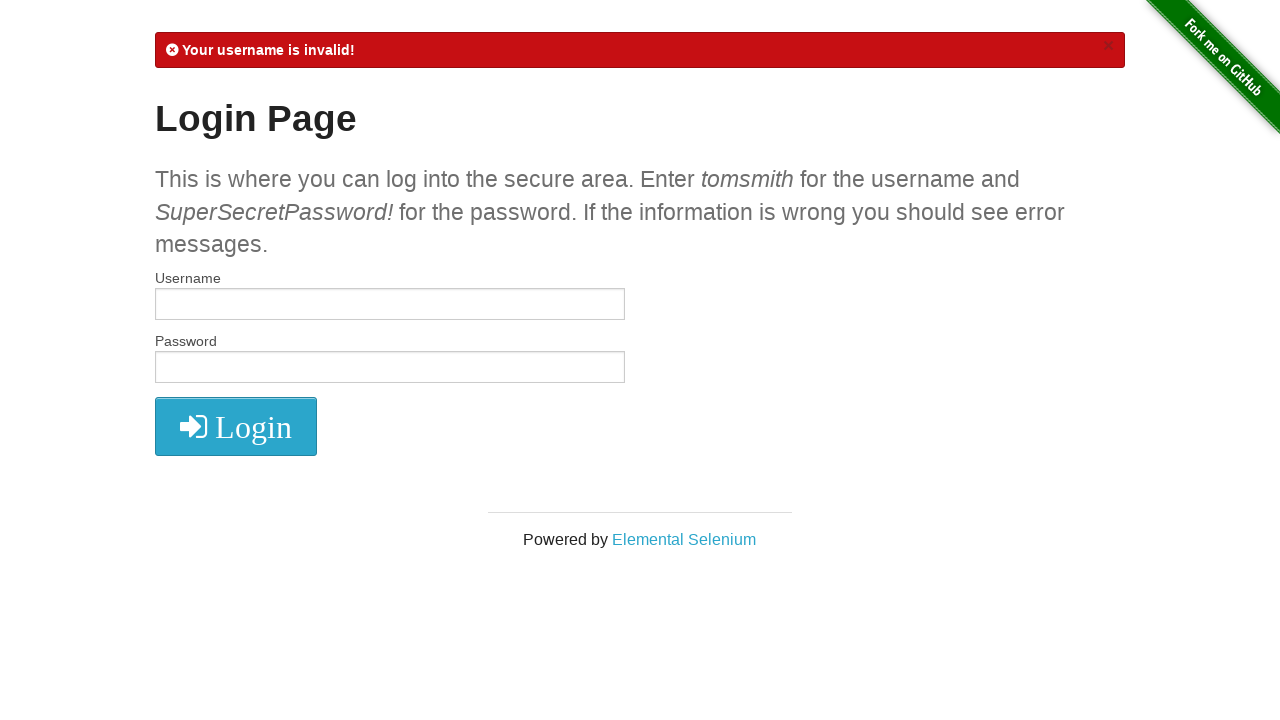

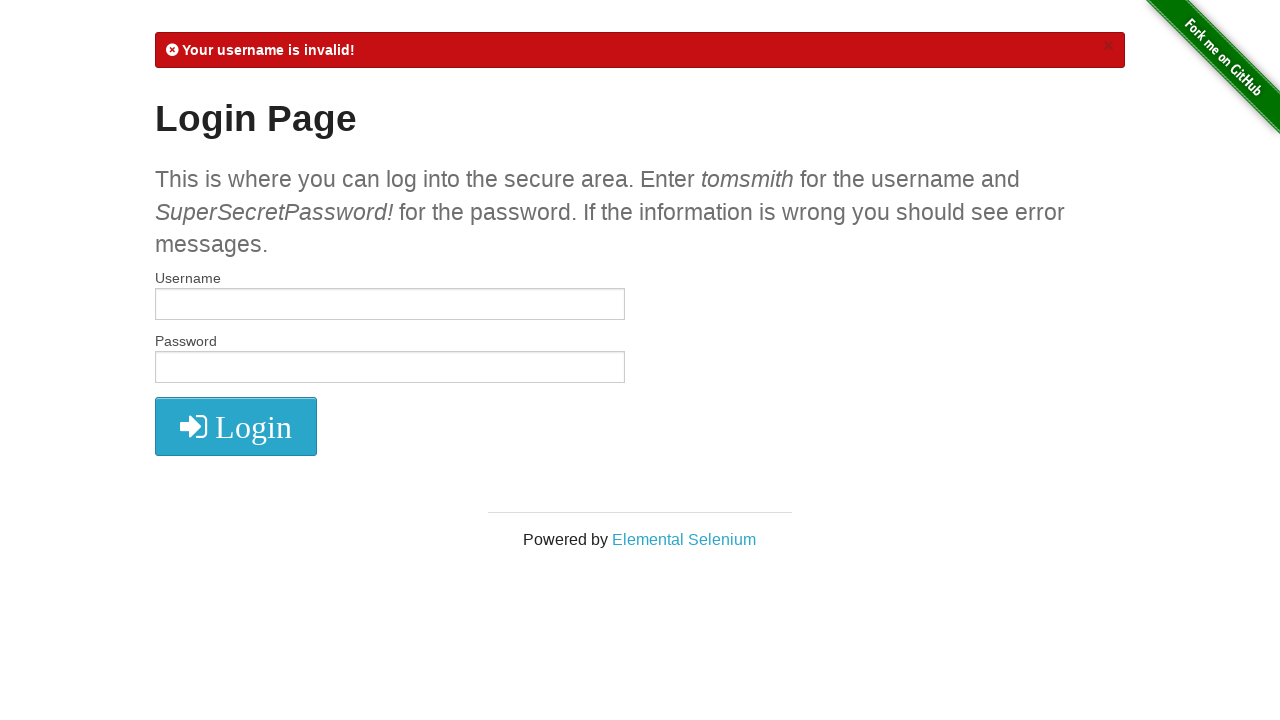